Tests dropdown selection functionality by selecting an option from a dropdown menu

Starting URL: http://the-internet.herokuapp.com/dropdown

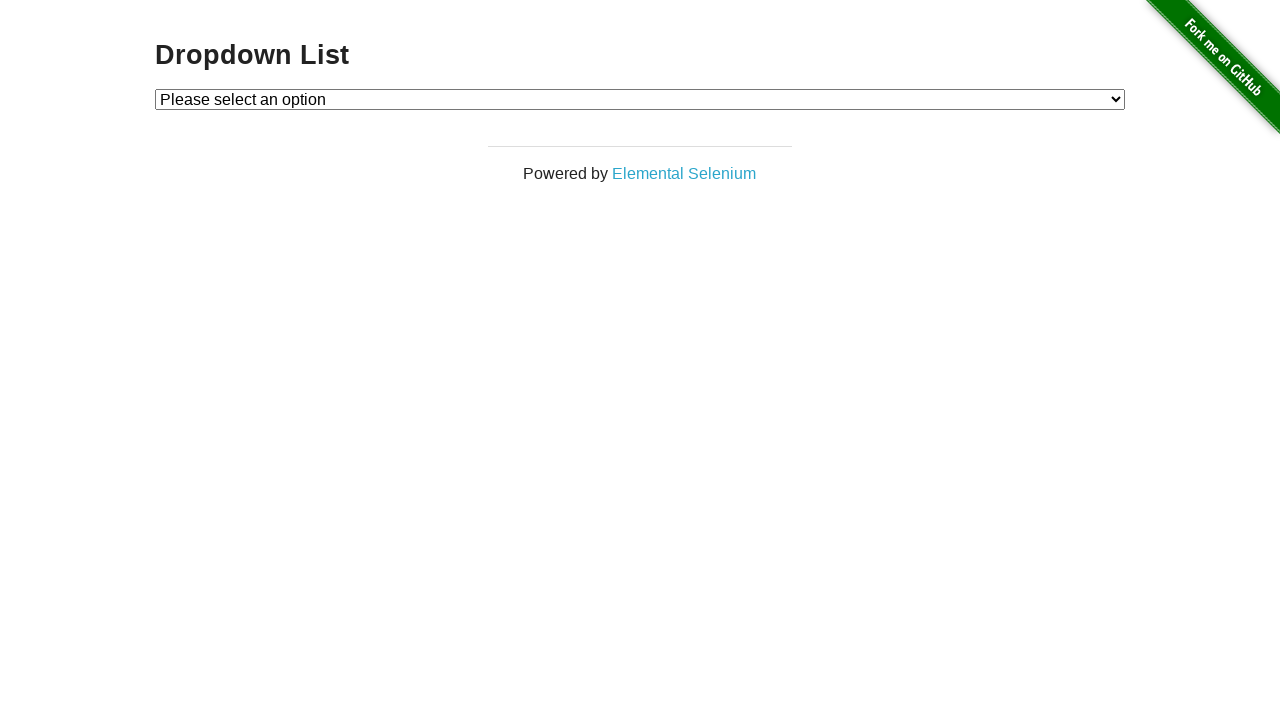

Selected 'Option 1' from the dropdown menu on #dropdown
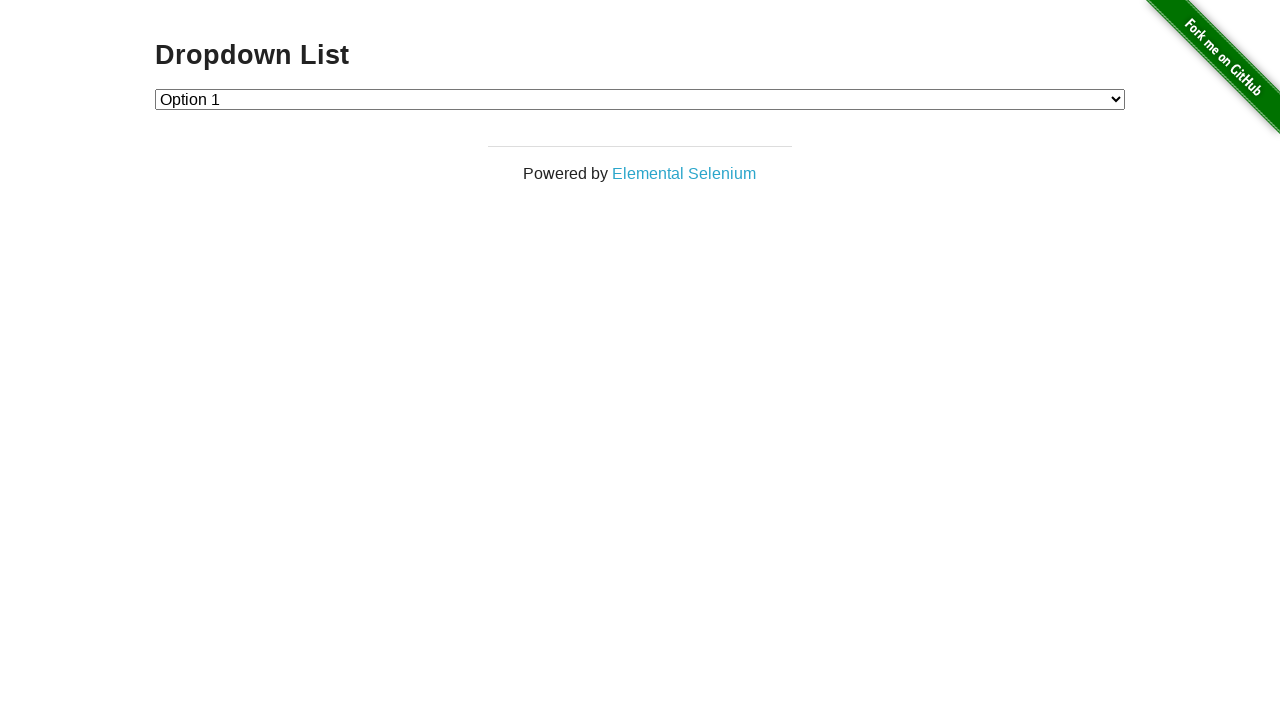

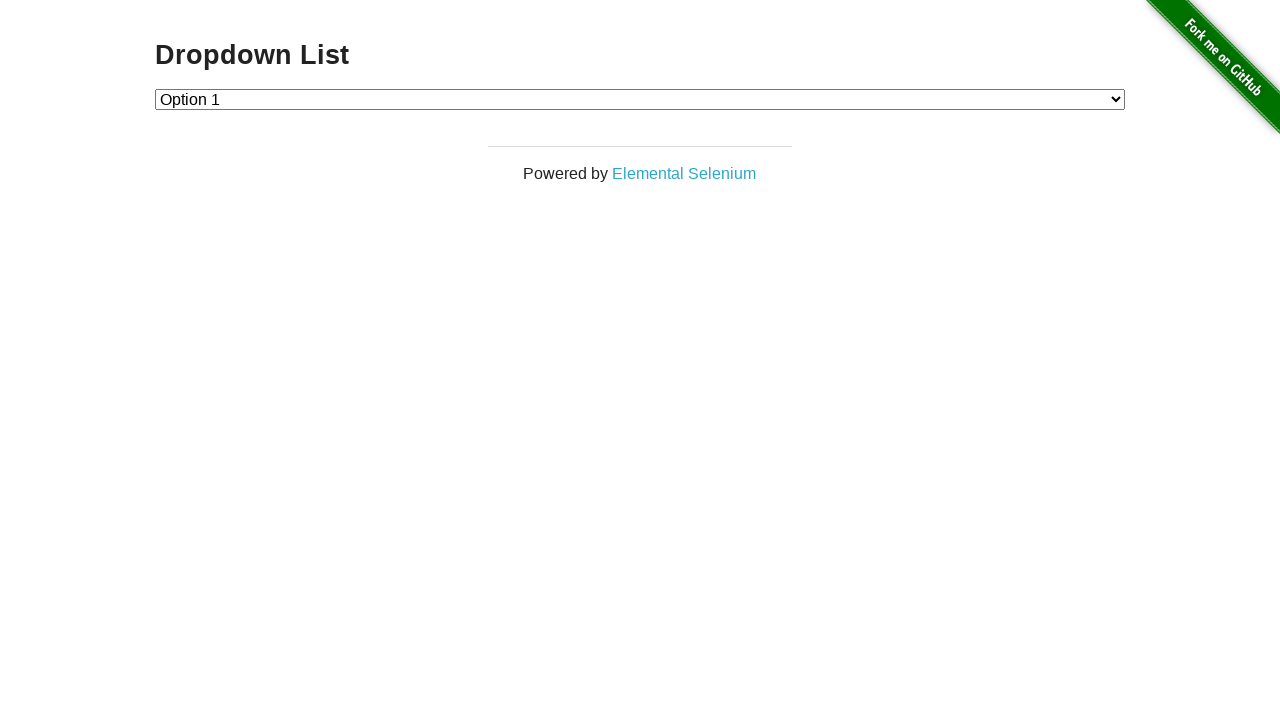